Navigates through course listings, clicks on each course to view details, goes back, and continues through all pages using pagination

Starting URL: https://coding.imooc.com/?c=java

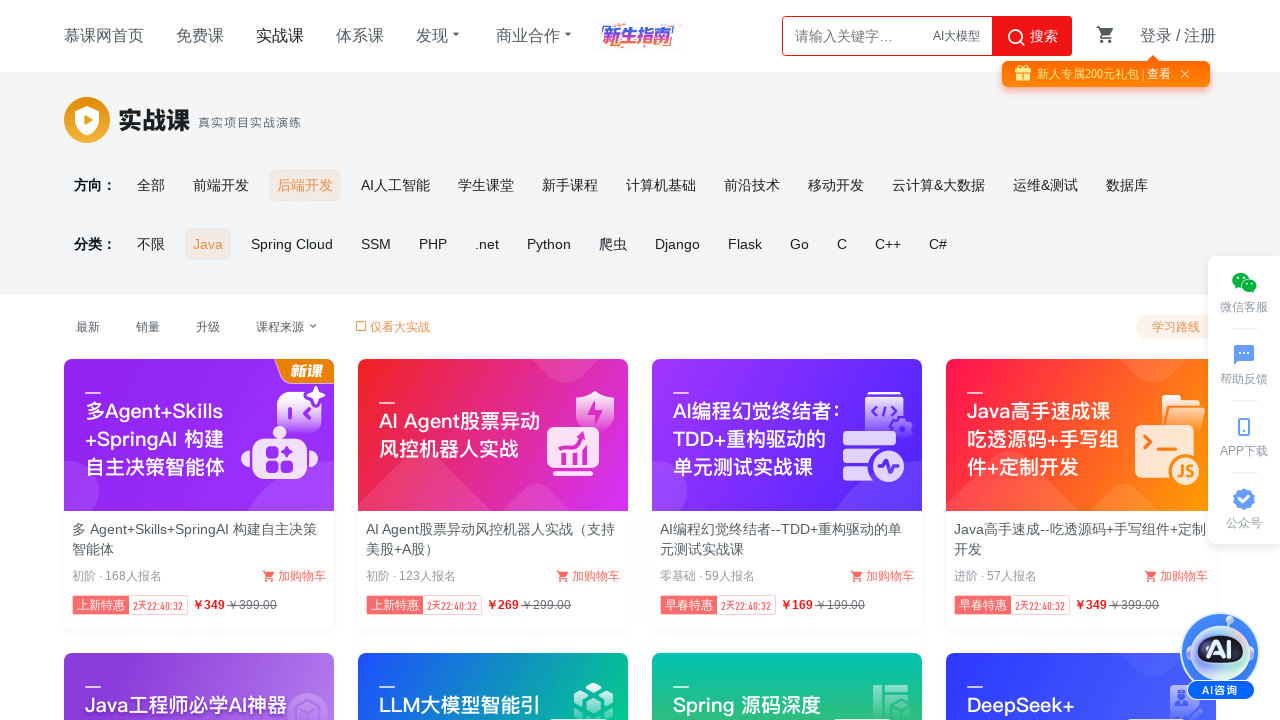

Located all page navigation elements
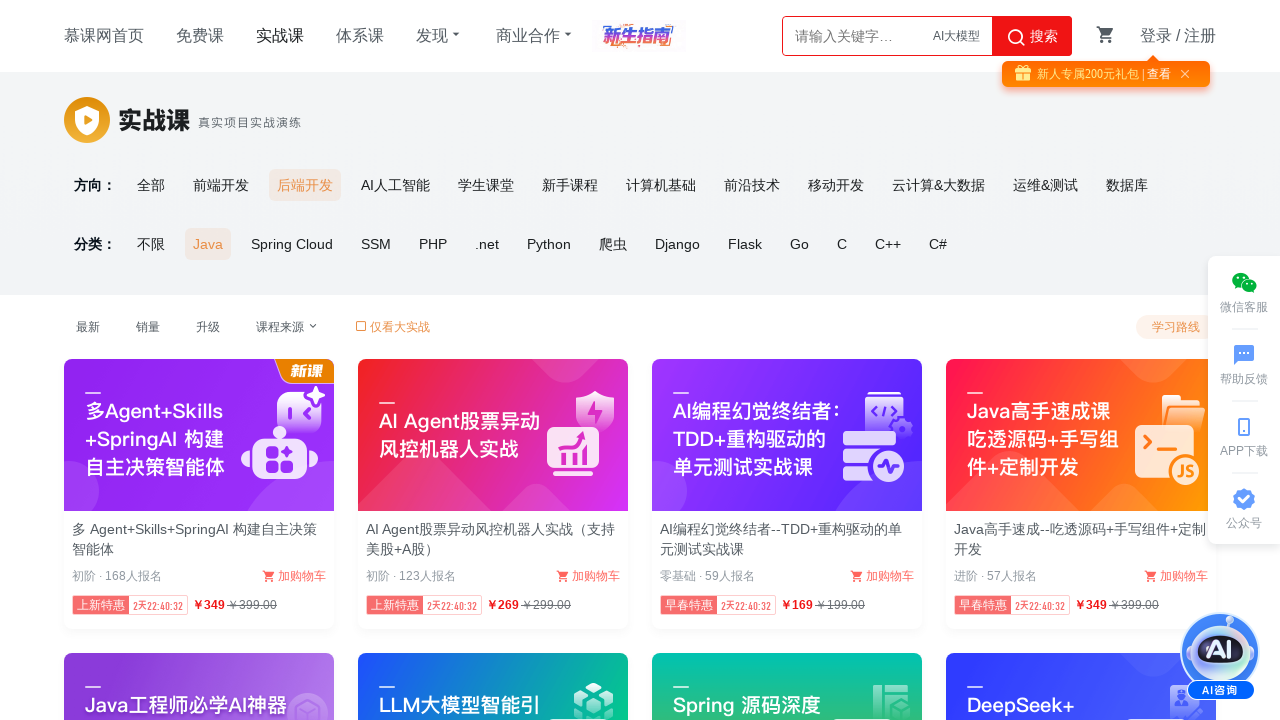

Extracted page numbers: [1, 2]
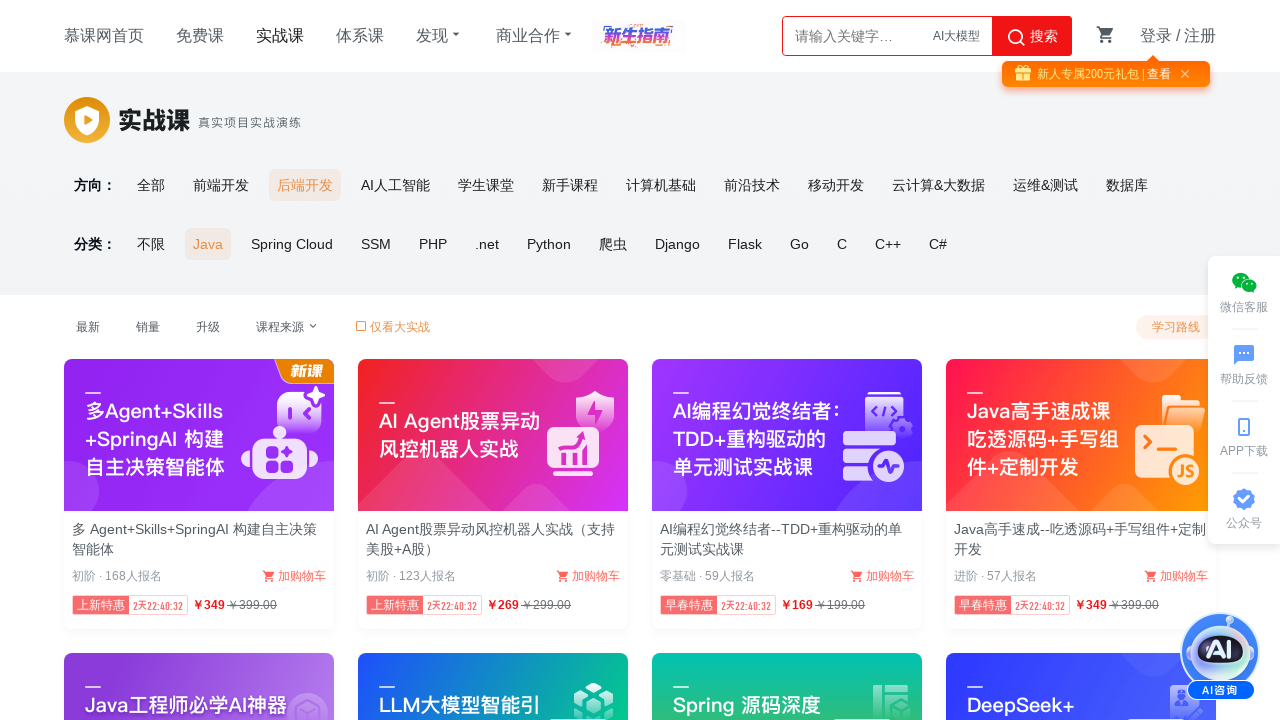

Found 0 courses on page 1
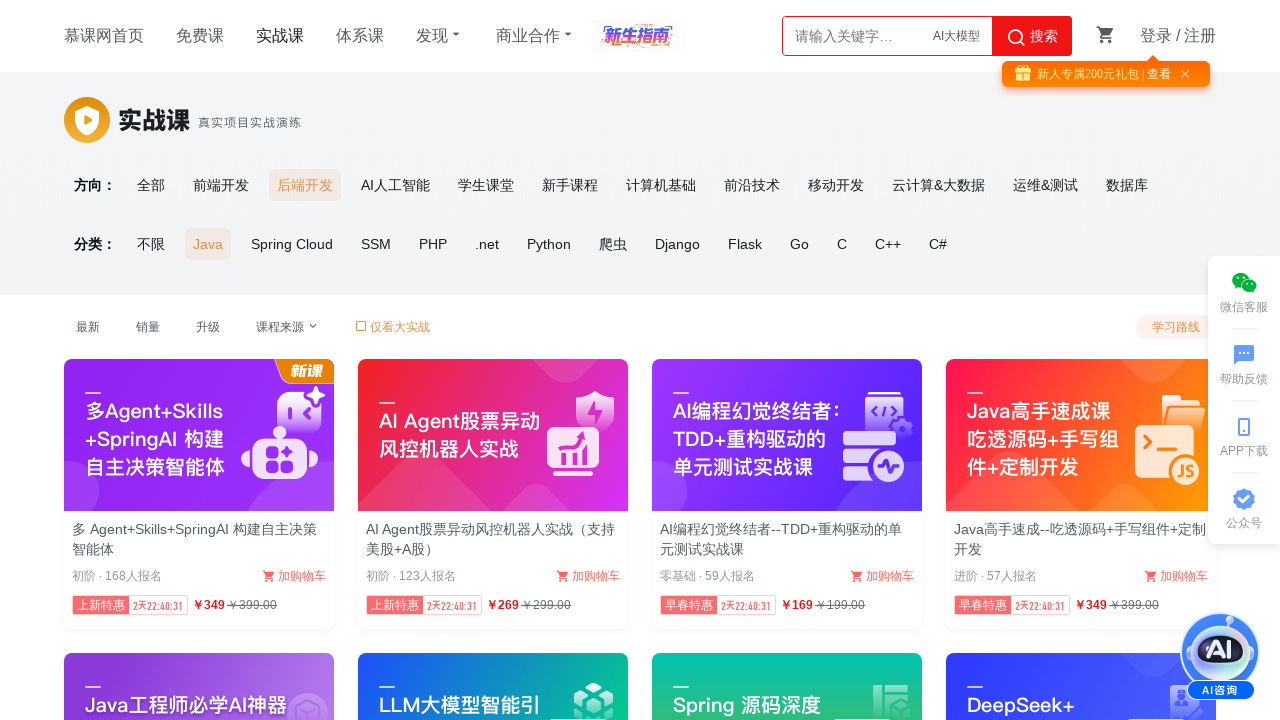

Clicked next page button to navigate to page 2 at (733, 407) on text=下一页
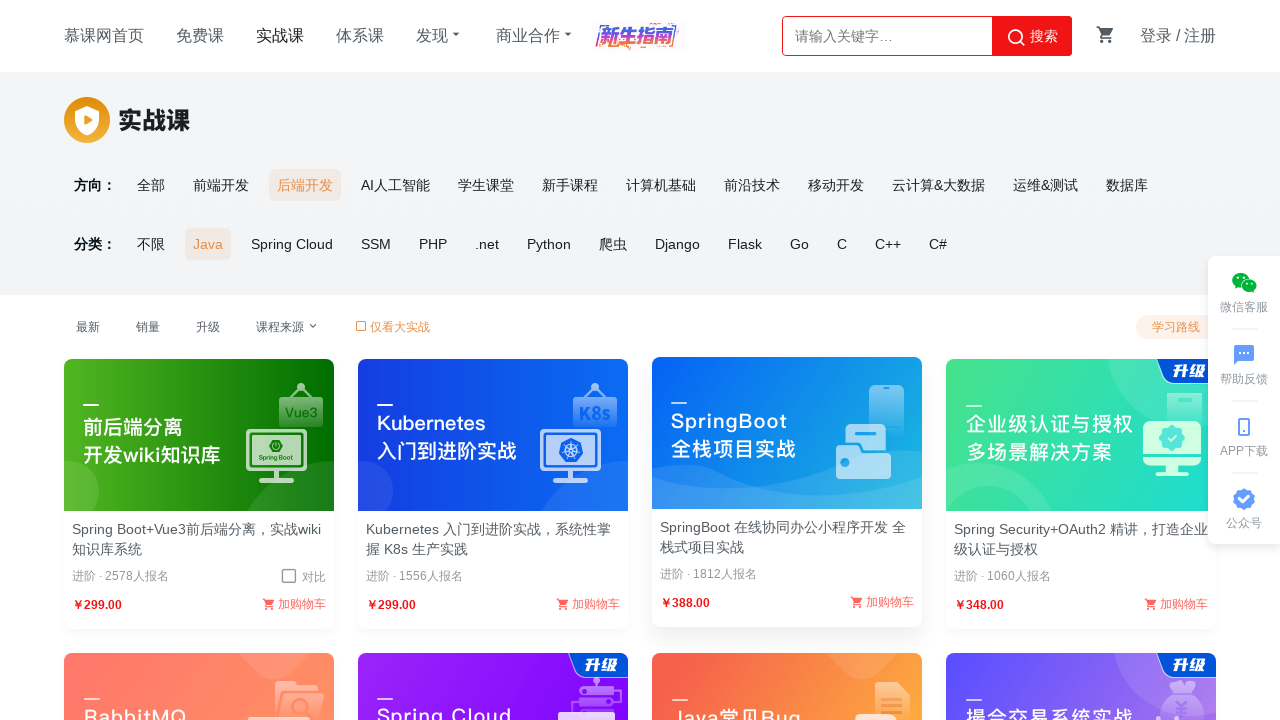

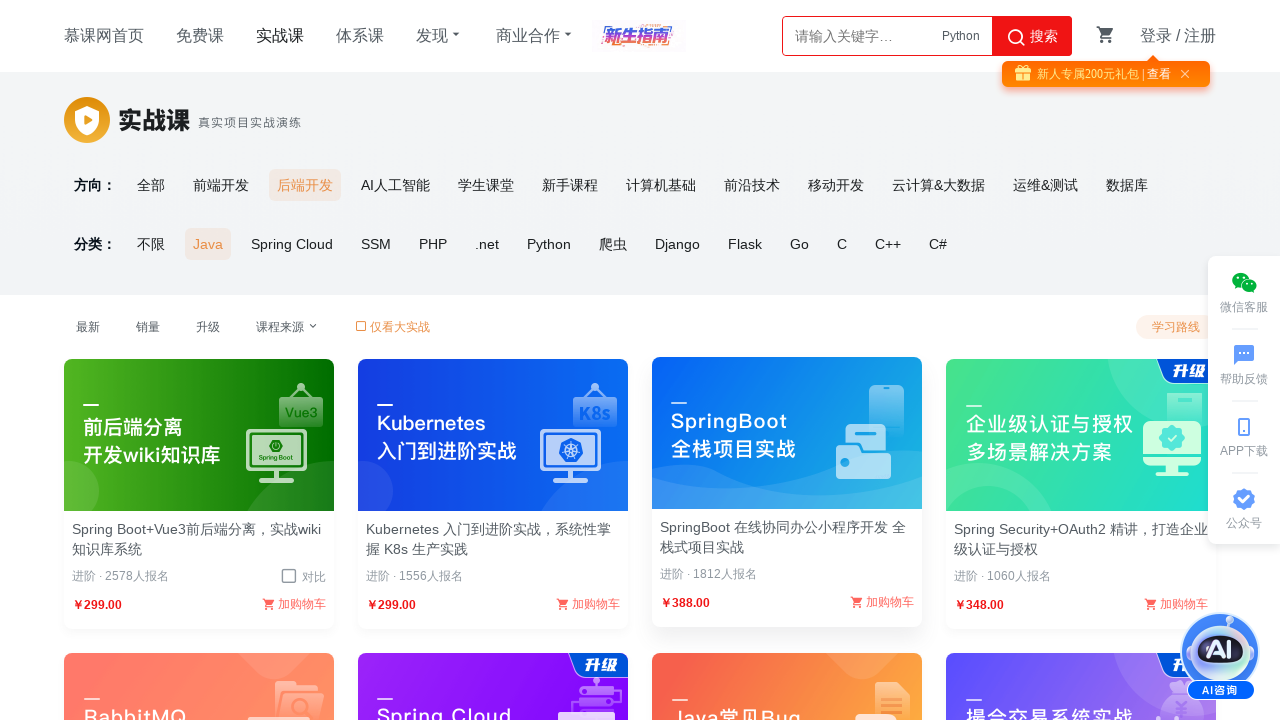